Tests the Mercury Travels website by selecting a holiday package duration (4 Nights / 5 Days) from a dropdown menu on the homepage.

Starting URL: https://www.mercurytravels.co.in

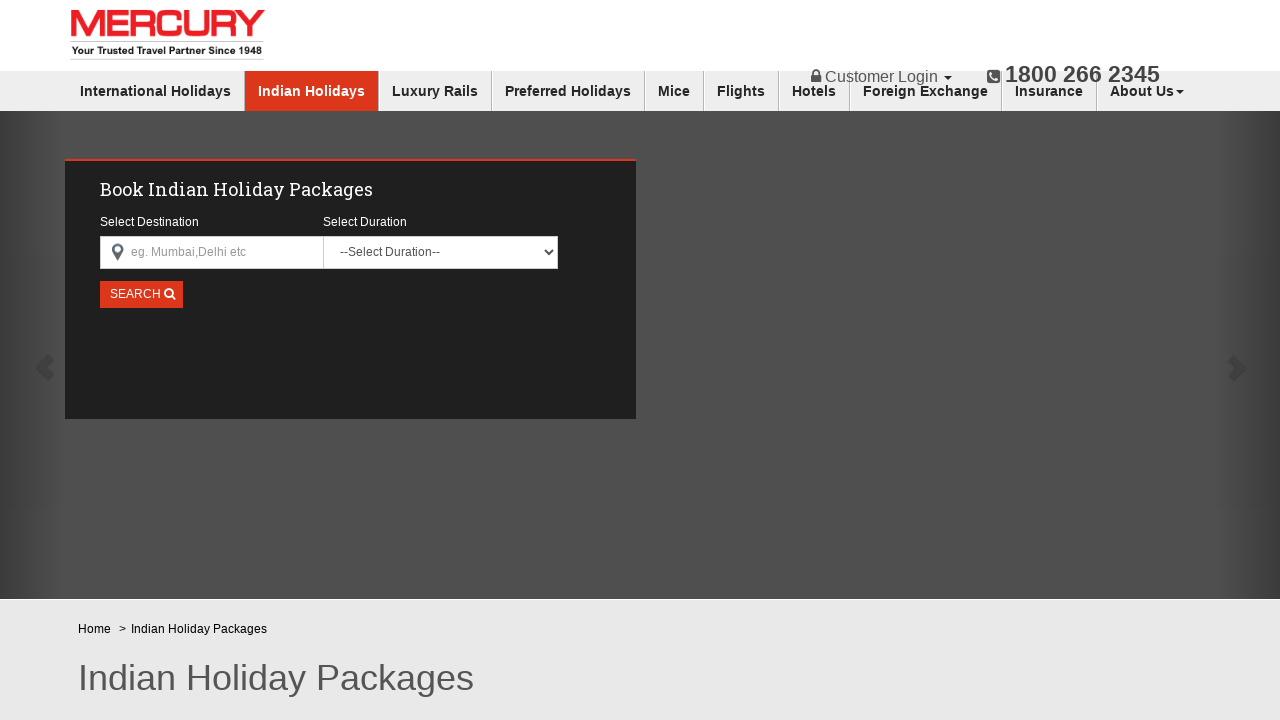

Selected '4 Nights / 5 Days' option from the nights dropdown menu on select[name='nights']
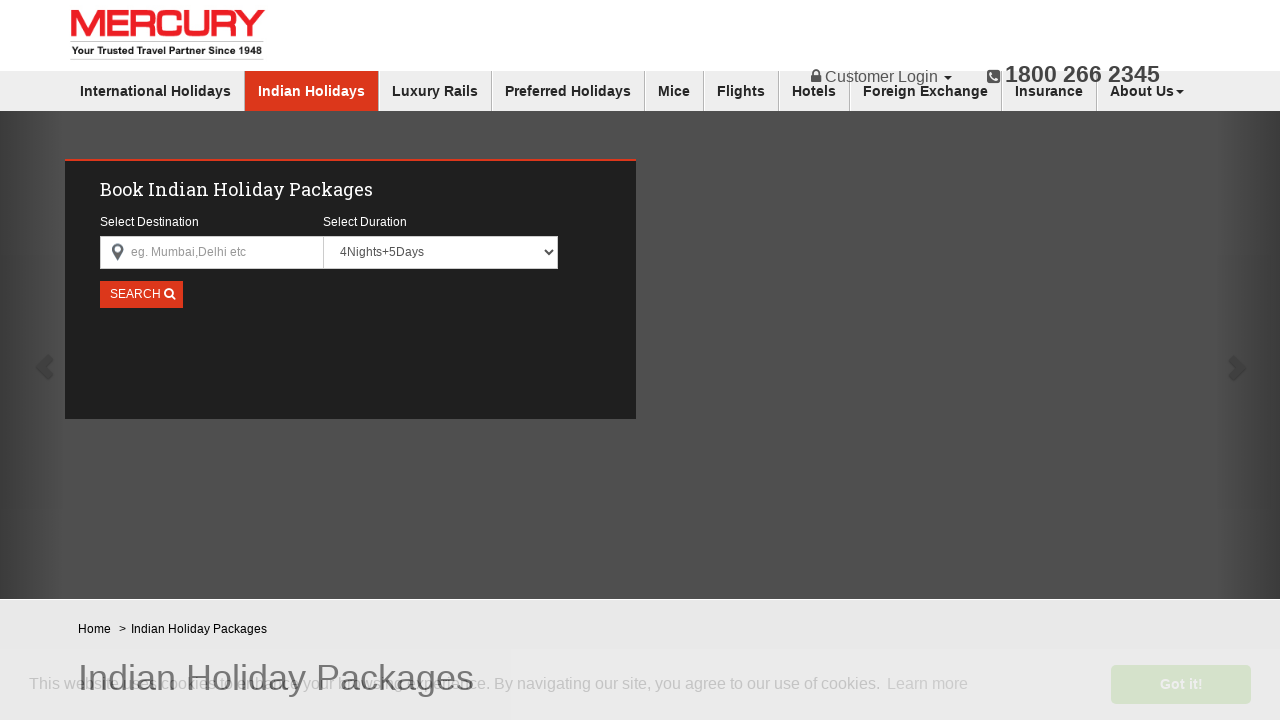

Waited 2 seconds for selection to be processed
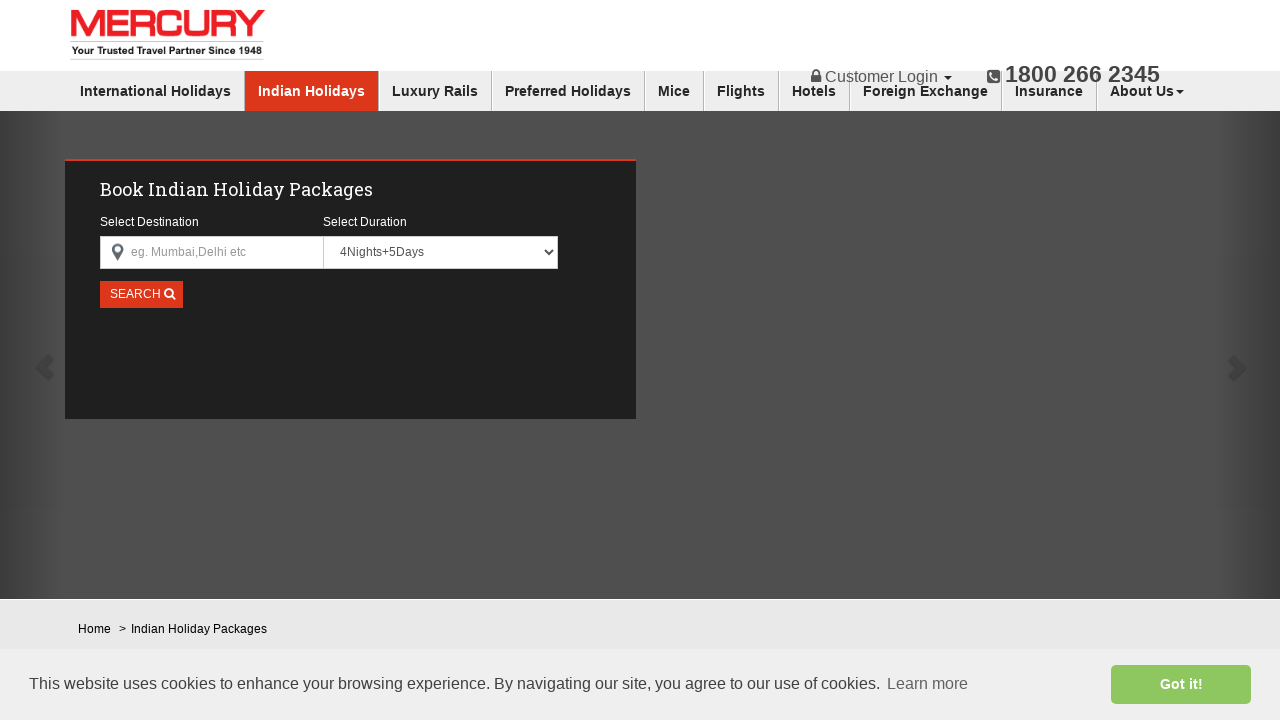

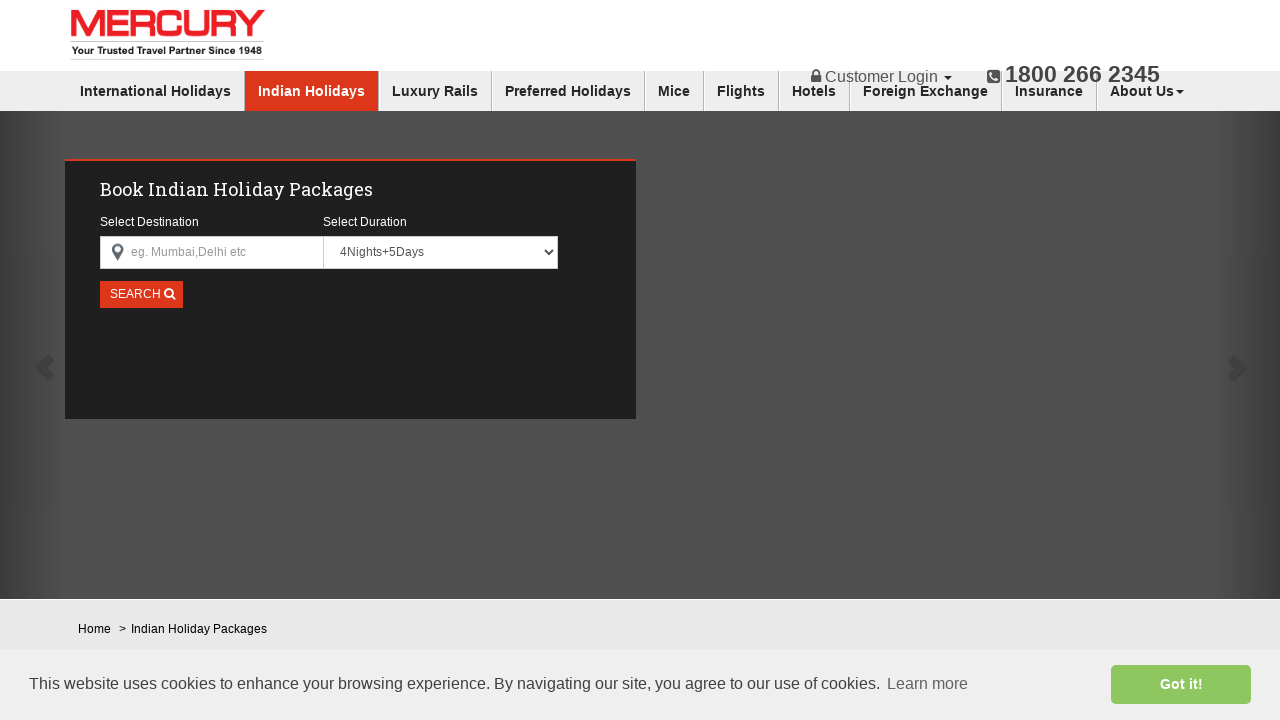